Tests window handle functionality by clicking a button to open a new window, switching to the new window to read a heading, then switching back to the original window to read another heading.

Starting URL: https://www.hyrtutorials.com/p/window-handles-practice.html

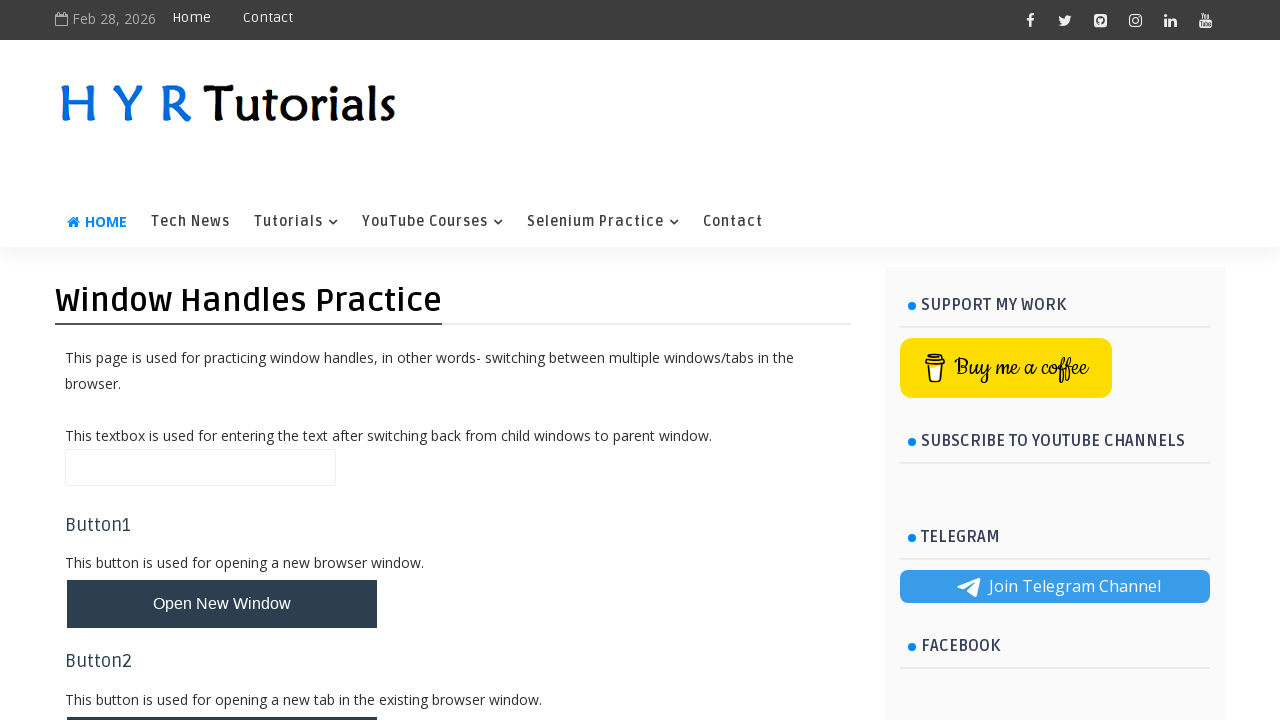

Clicked second 'whButtons' button to open new window at (222, 696) on (//button[@class='whButtons'])[2]
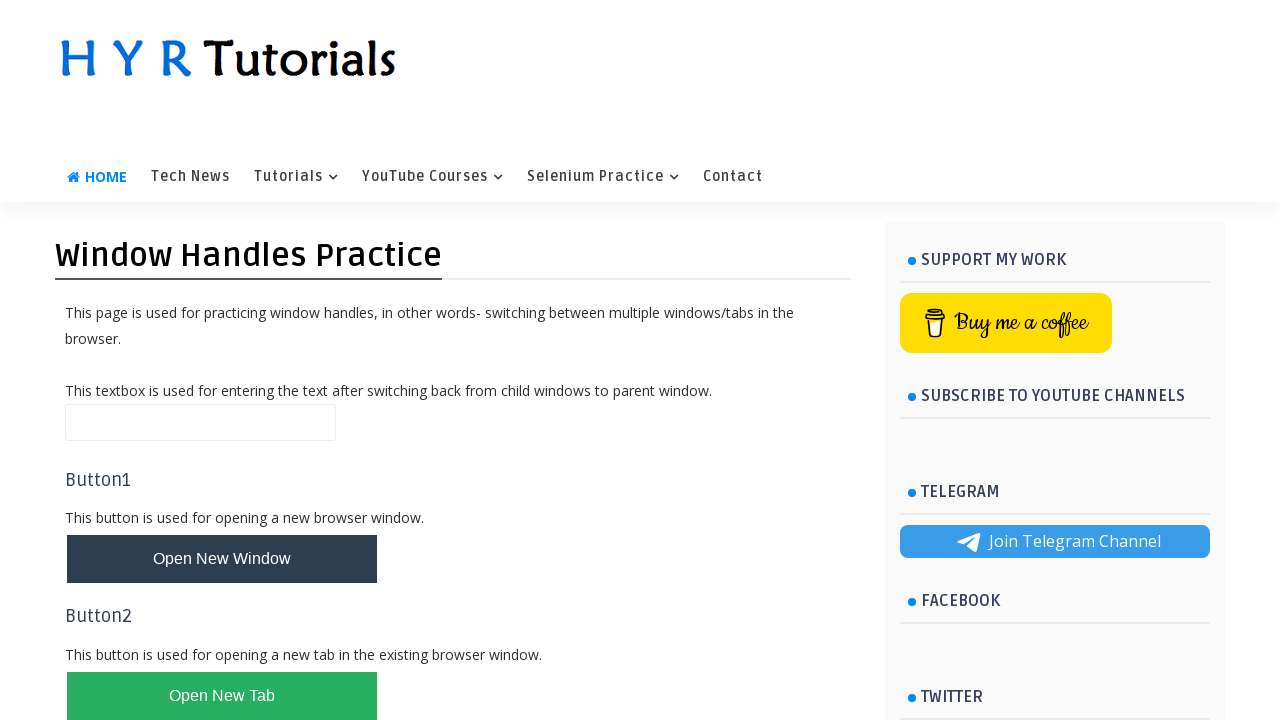

New window opened and captured
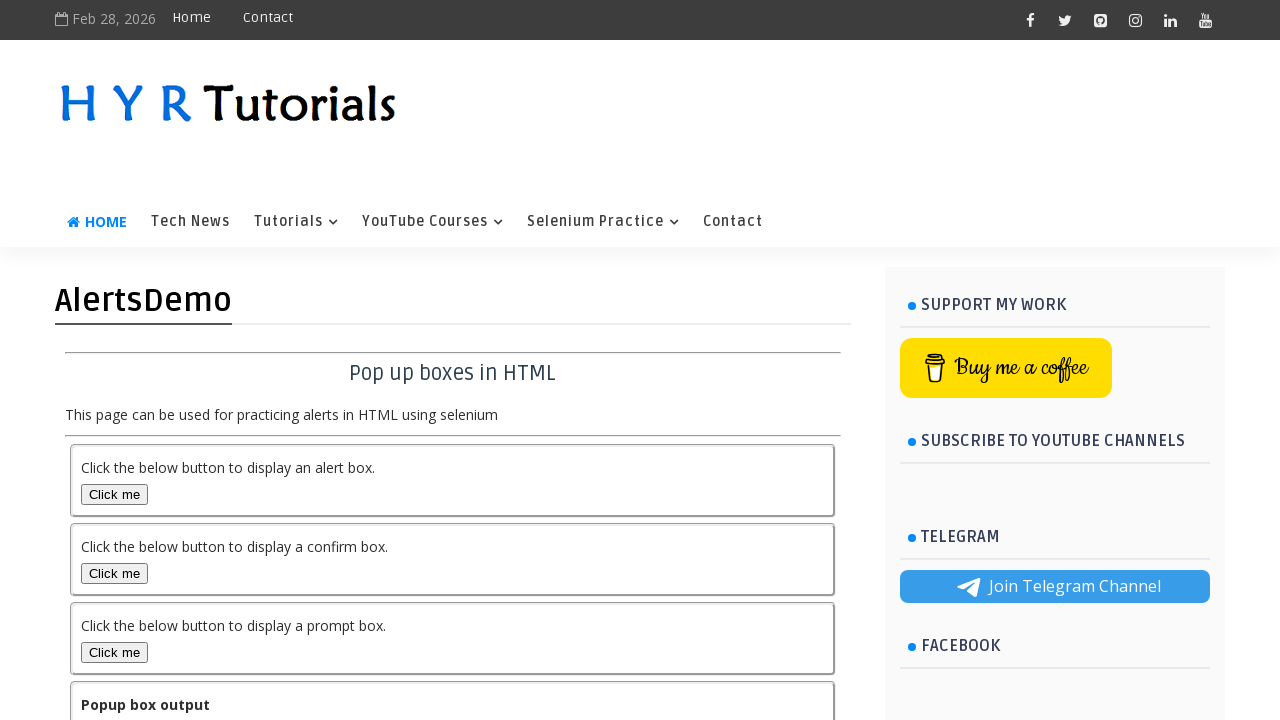

Waited for heading in new window to load
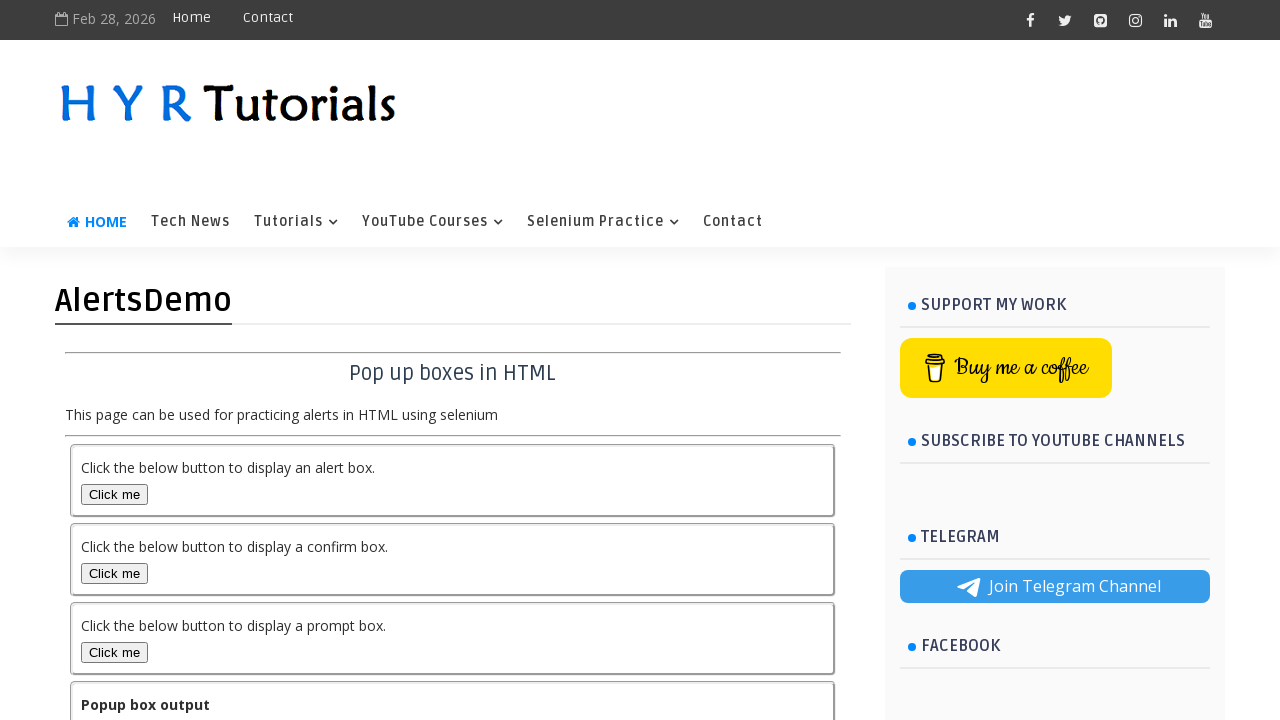

Retrieved heading from new window: '
AlertsDemo
'
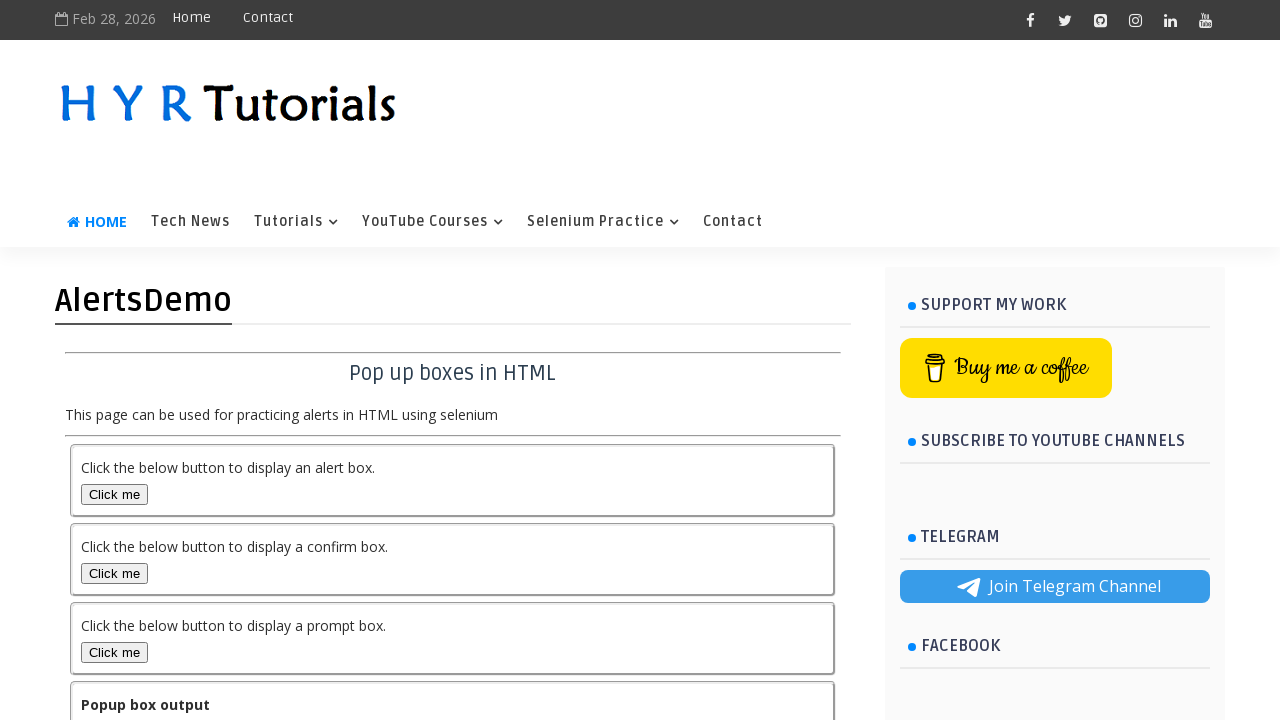

Switched back to original window
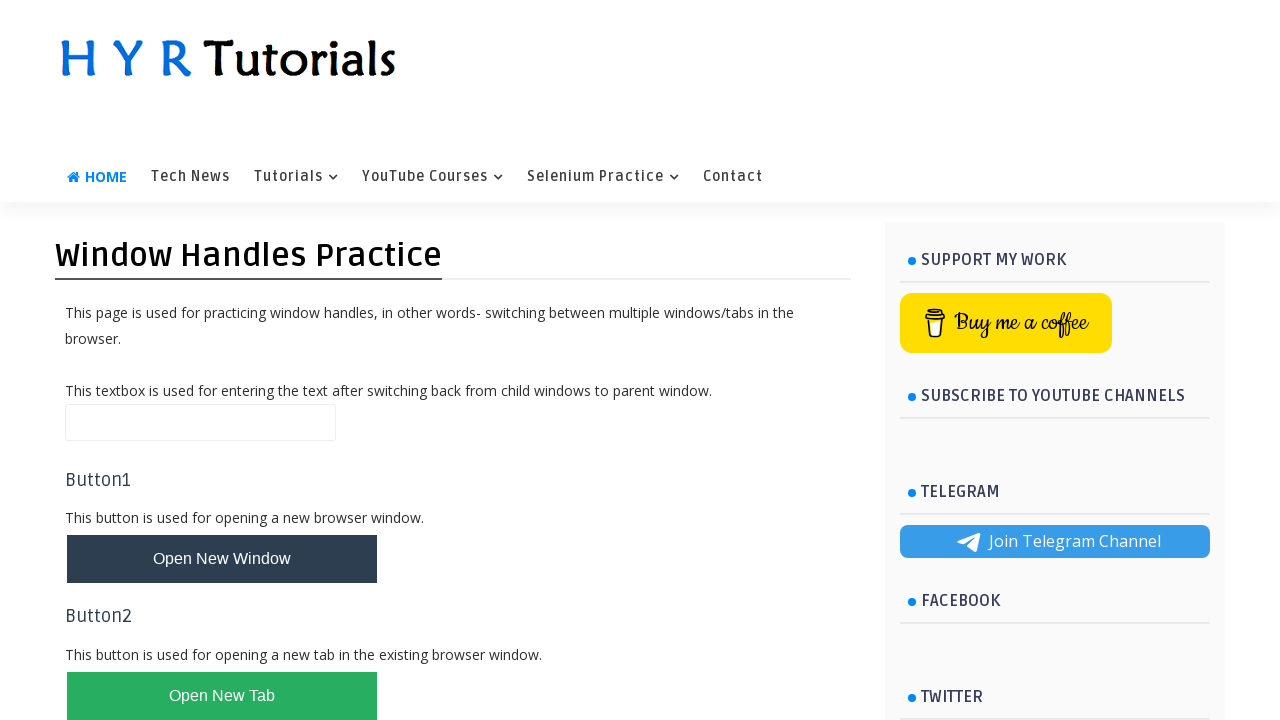

Retrieved heading from original window: '
Window Handles Practice
'
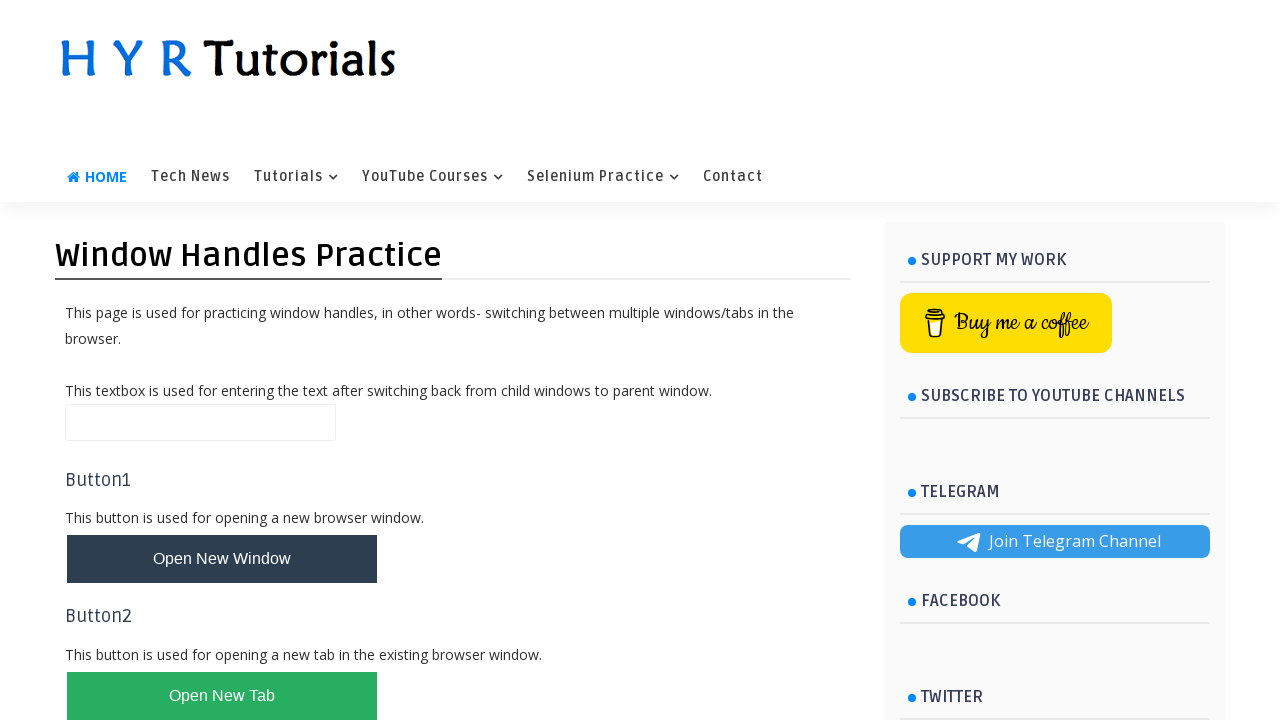

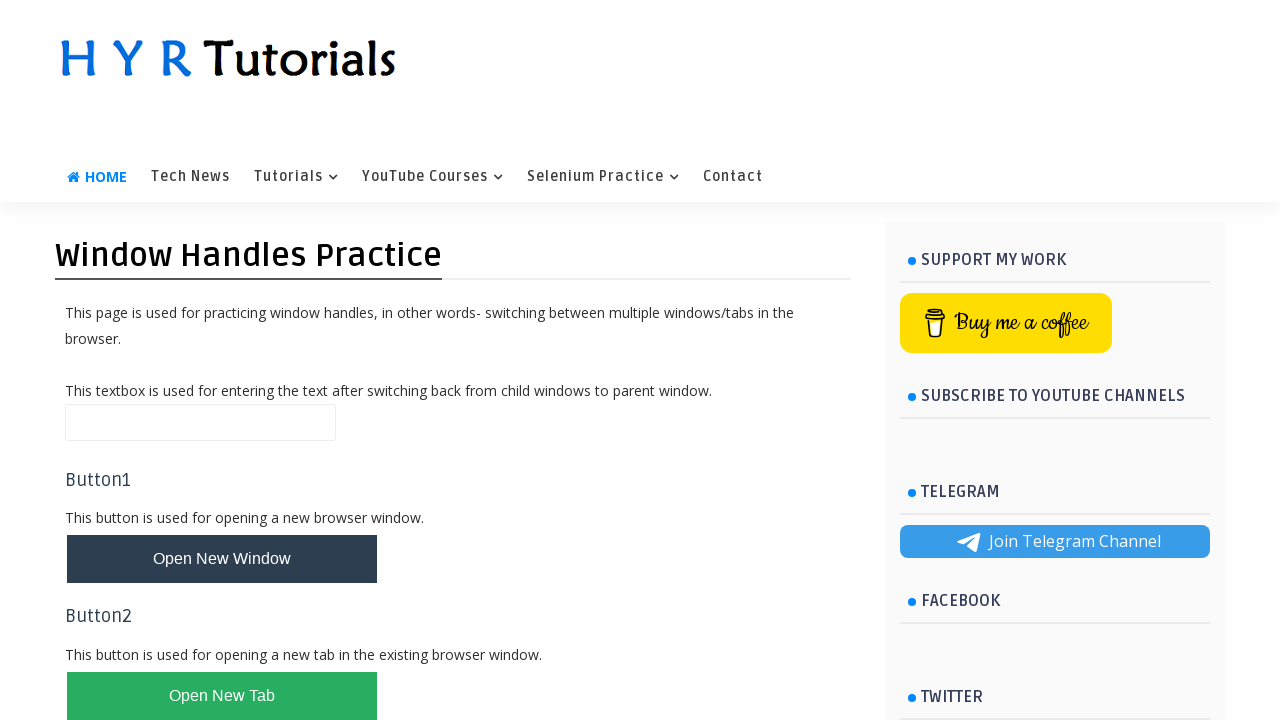